Tests clicking a navigation item using a saved locator variable

Starting URL: https://zimaev.github.io/navbar/

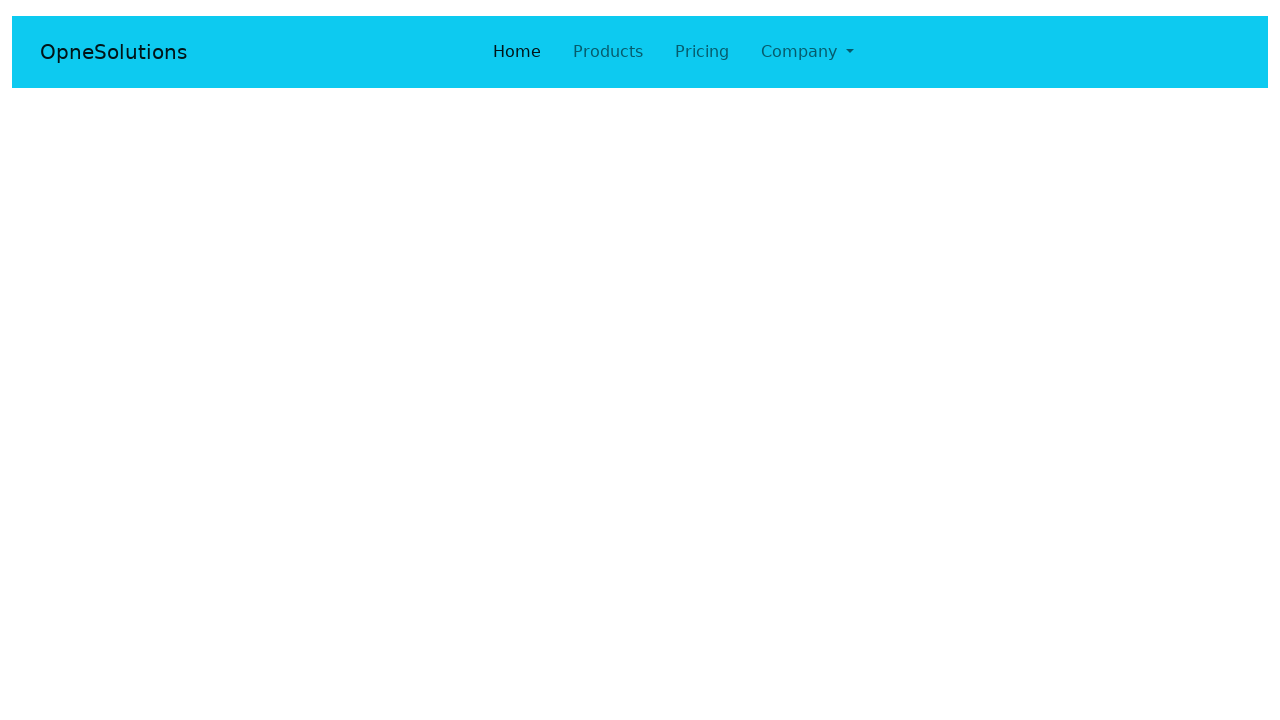

Located navbar element and saved to variable
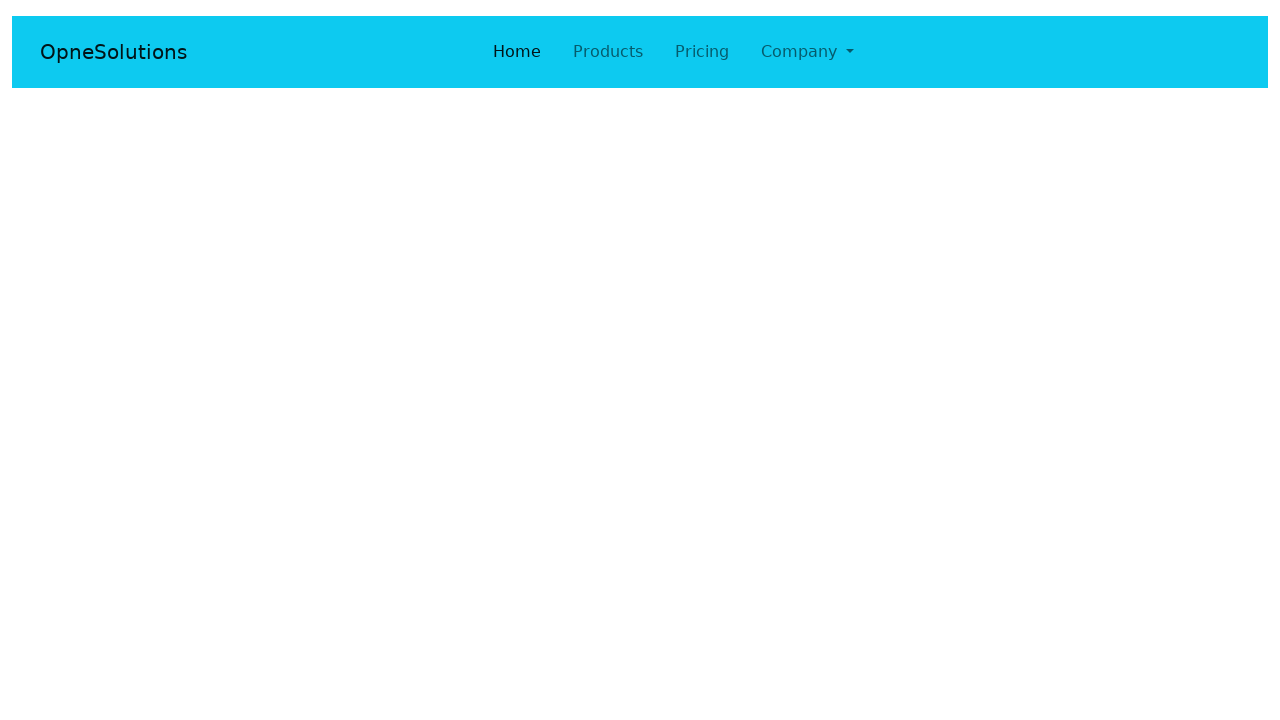

Clicked Company navigation item using saved navbar locator at (807, 52) on div#navbarNavDropdown >> li:has-text('Company')
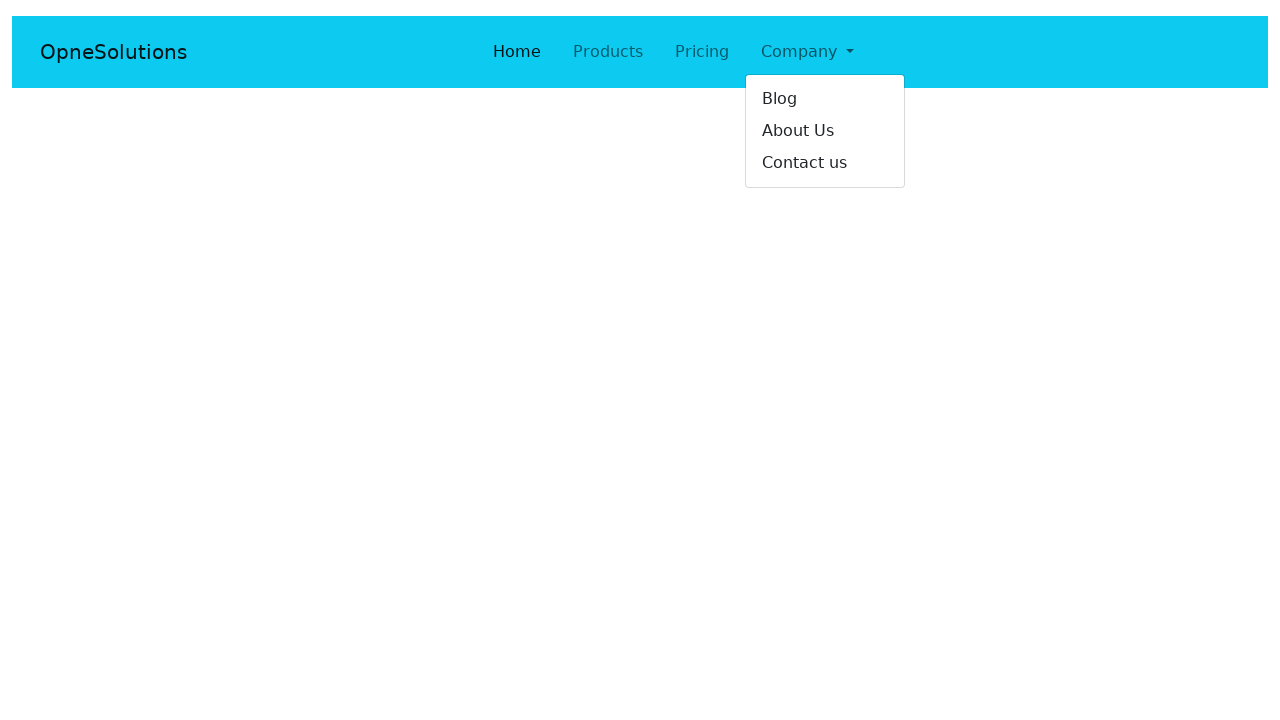

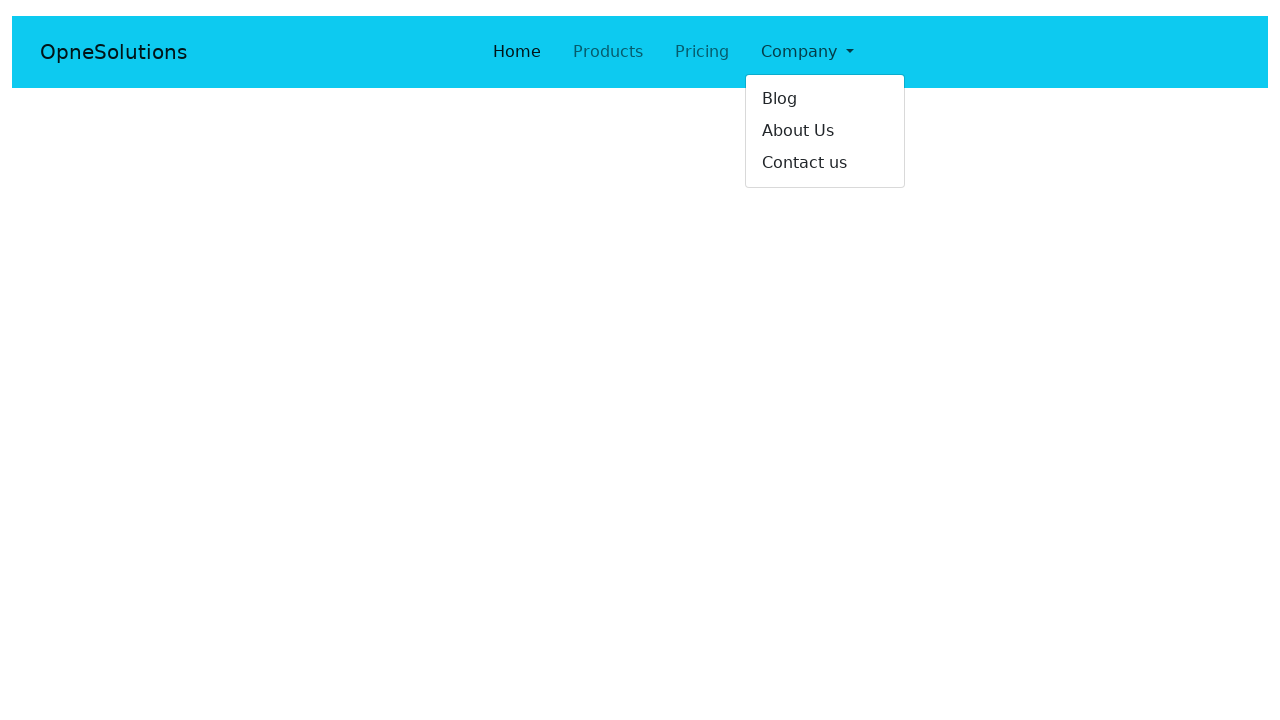